Tests window handling by clicking a link that opens a new window, switching to it, and verifying the content

Starting URL: https://the-internet.herokuapp.com/windows

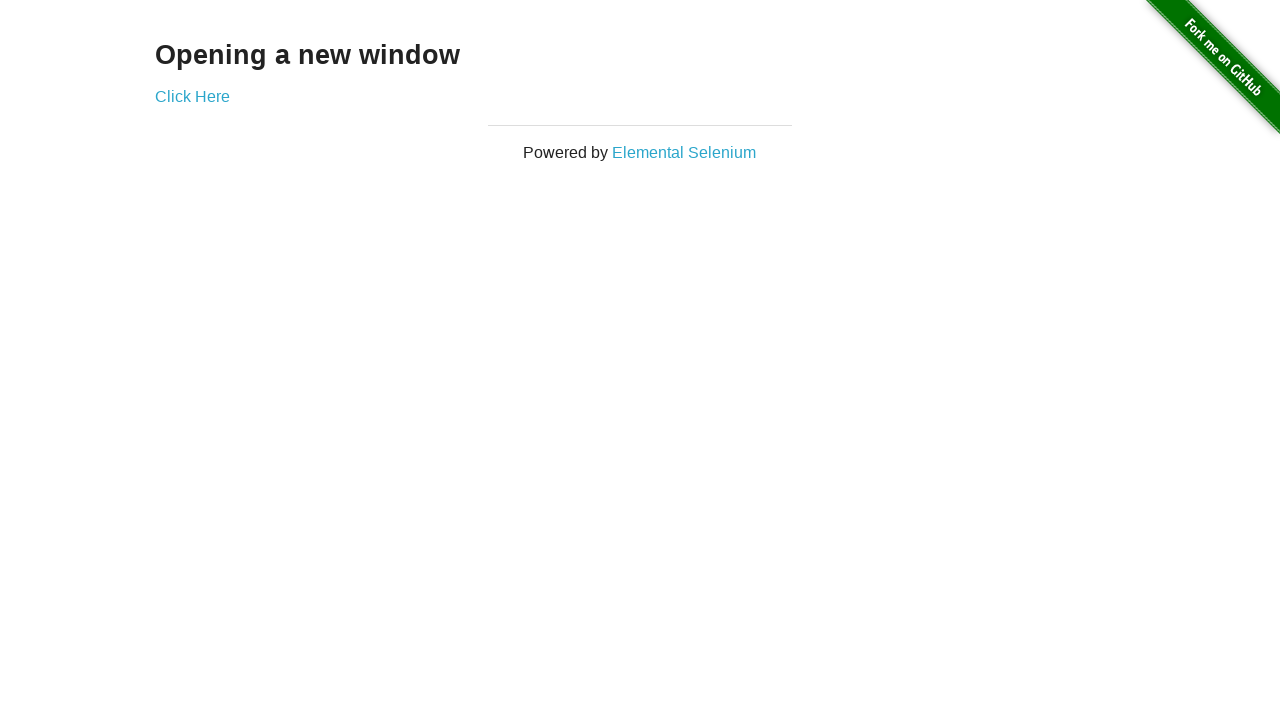

Clicked 'Click Here' link to open new window at (192, 96) on xpath=//a[text()='Click Here']
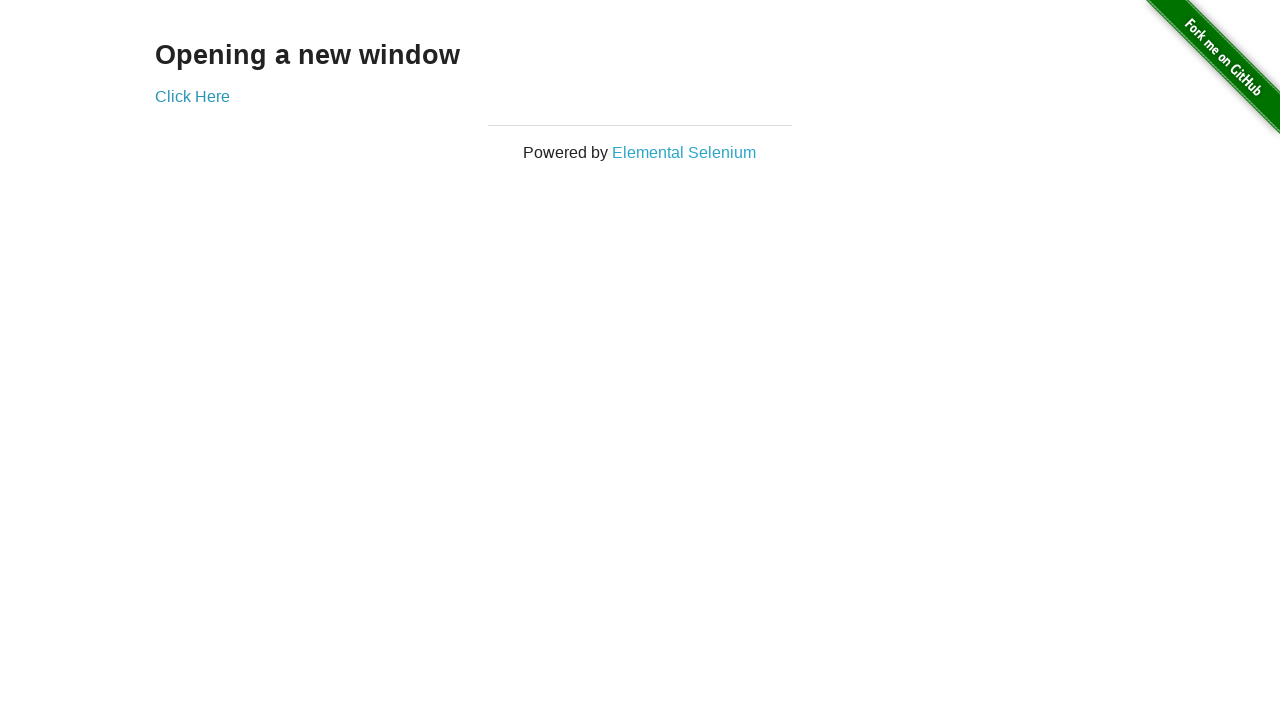

Waited for new window to open
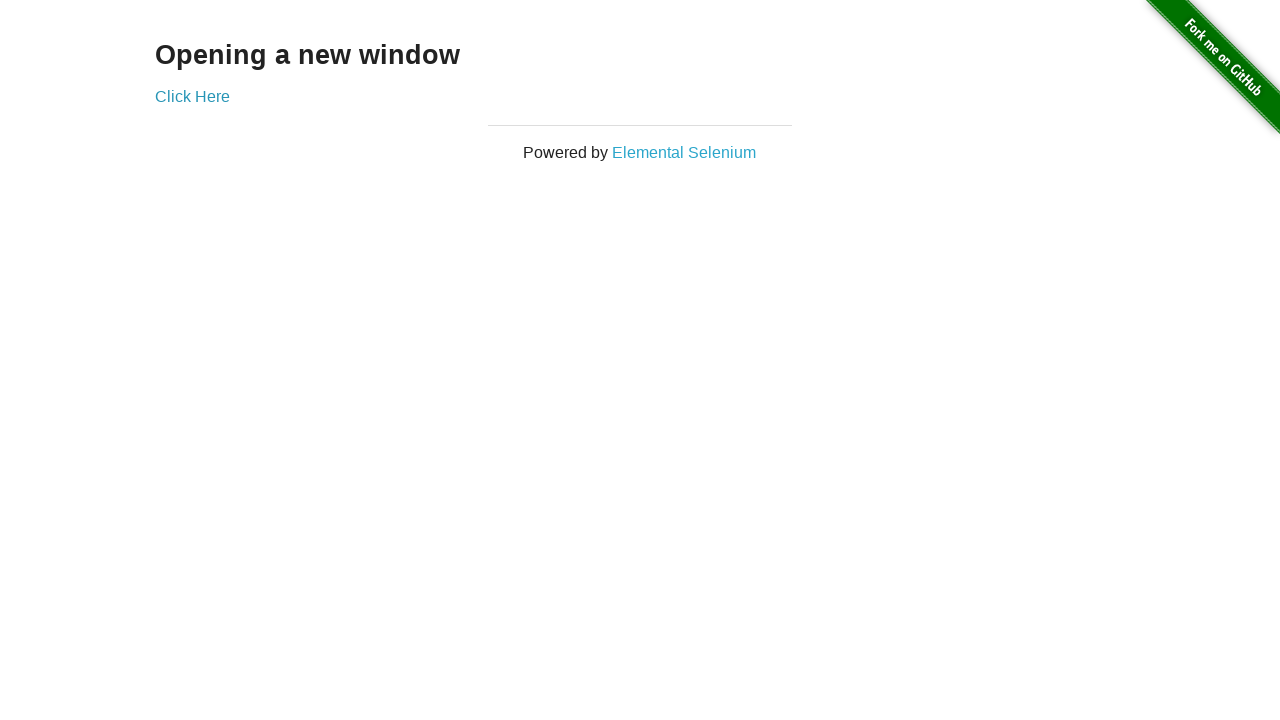

Switched to newly opened window
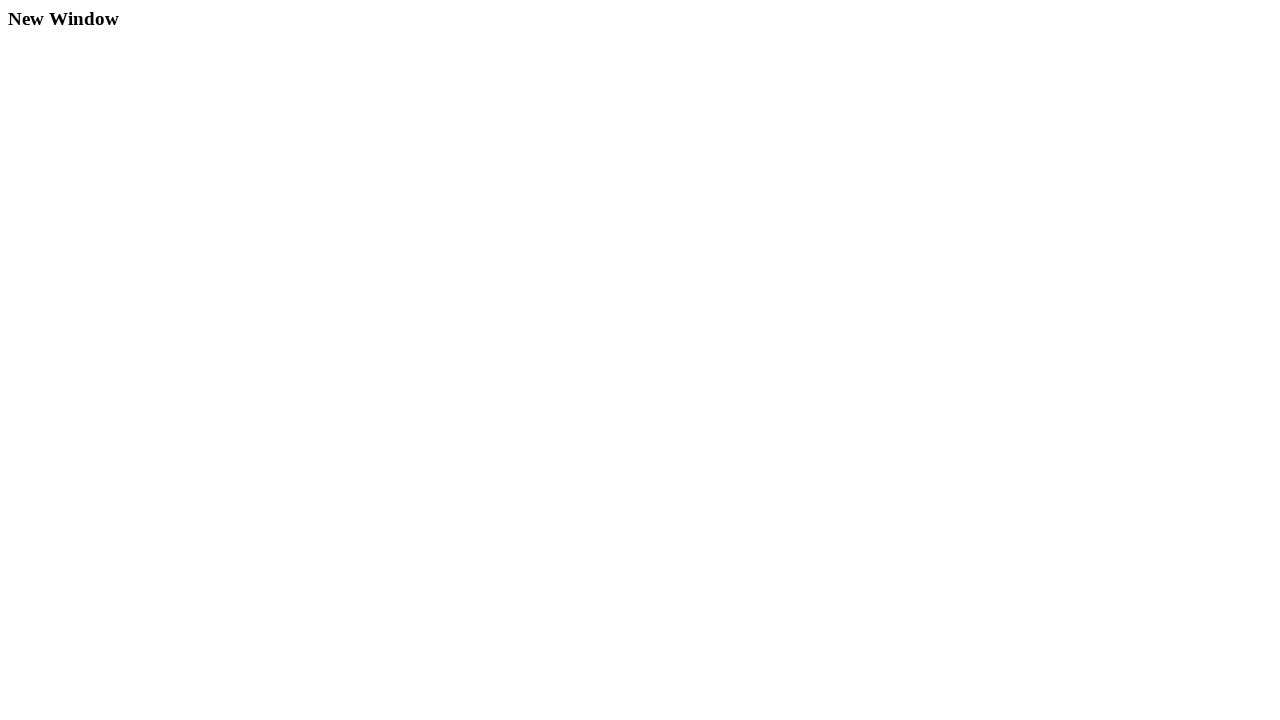

New window content loaded - found 'New Window' header
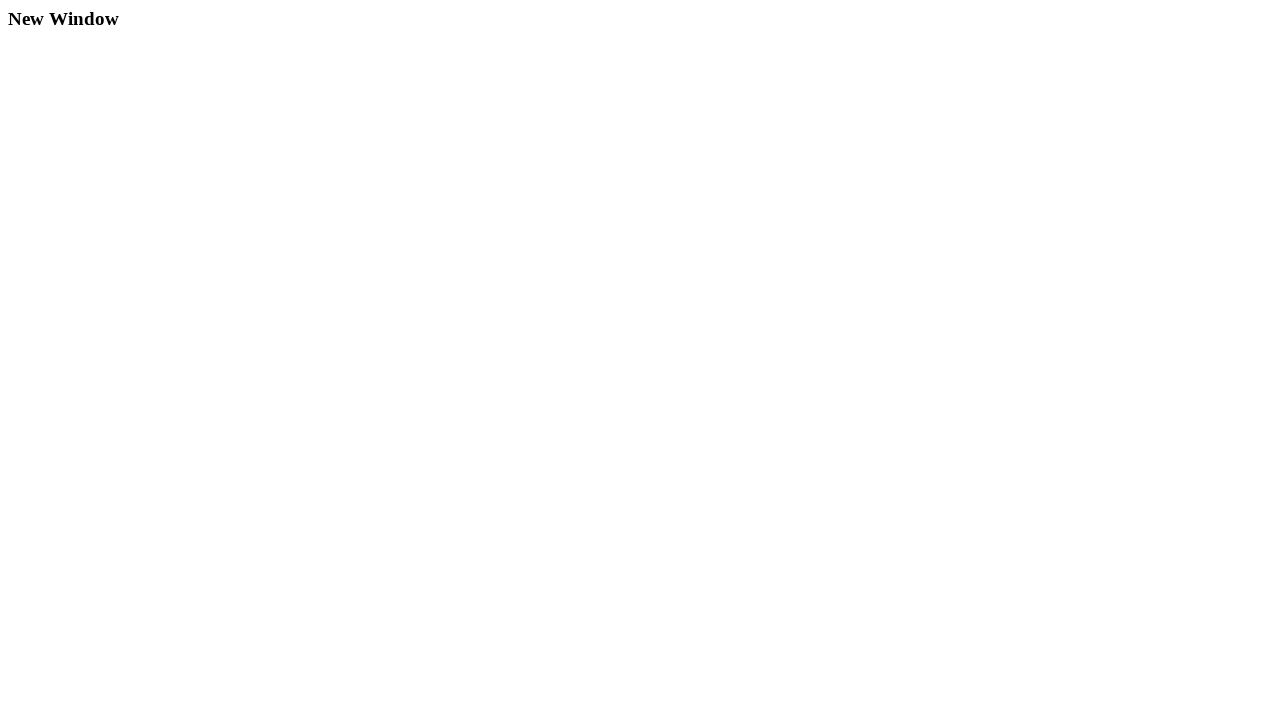

Retrieved new window header text: 'New Window'
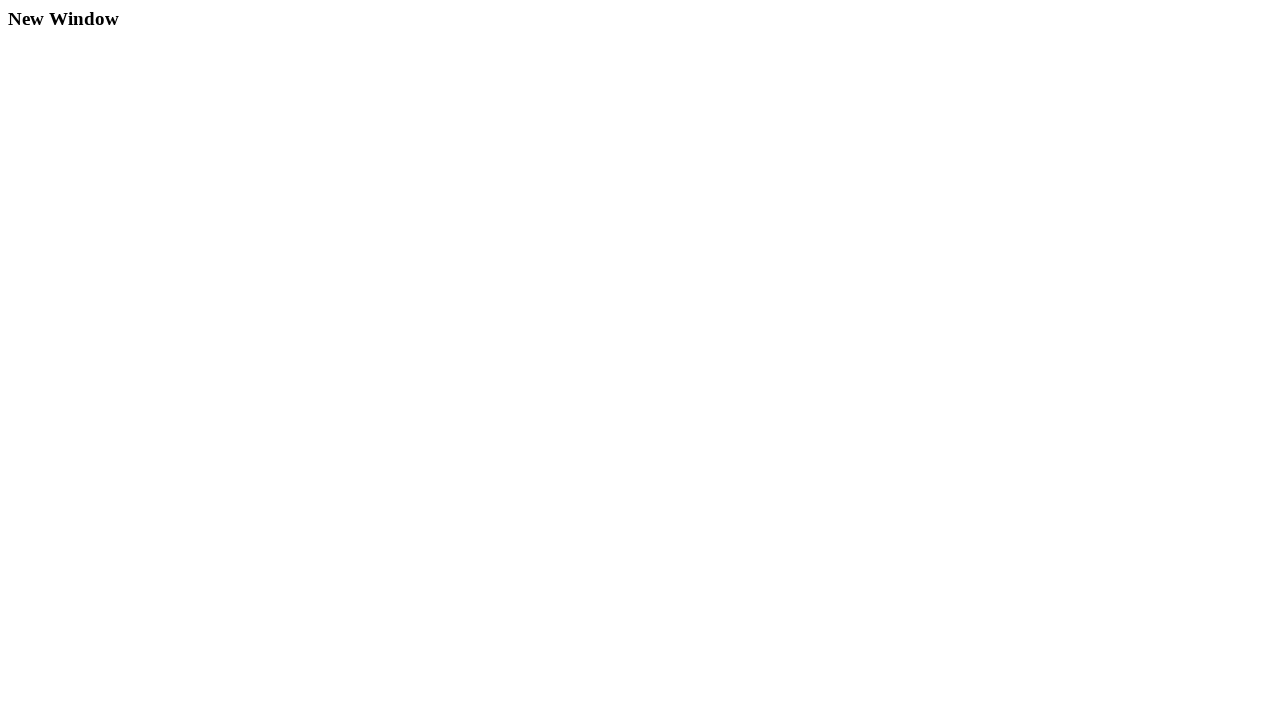

Retrieved new window title: 'New Window'
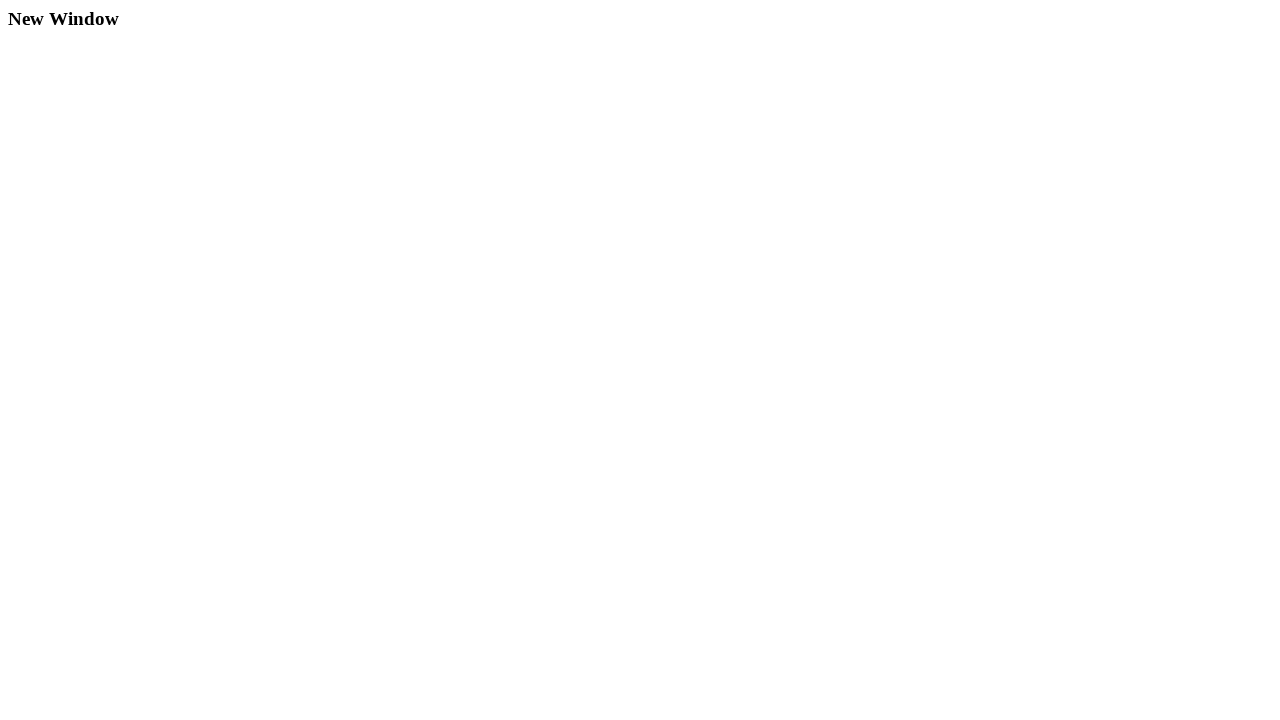

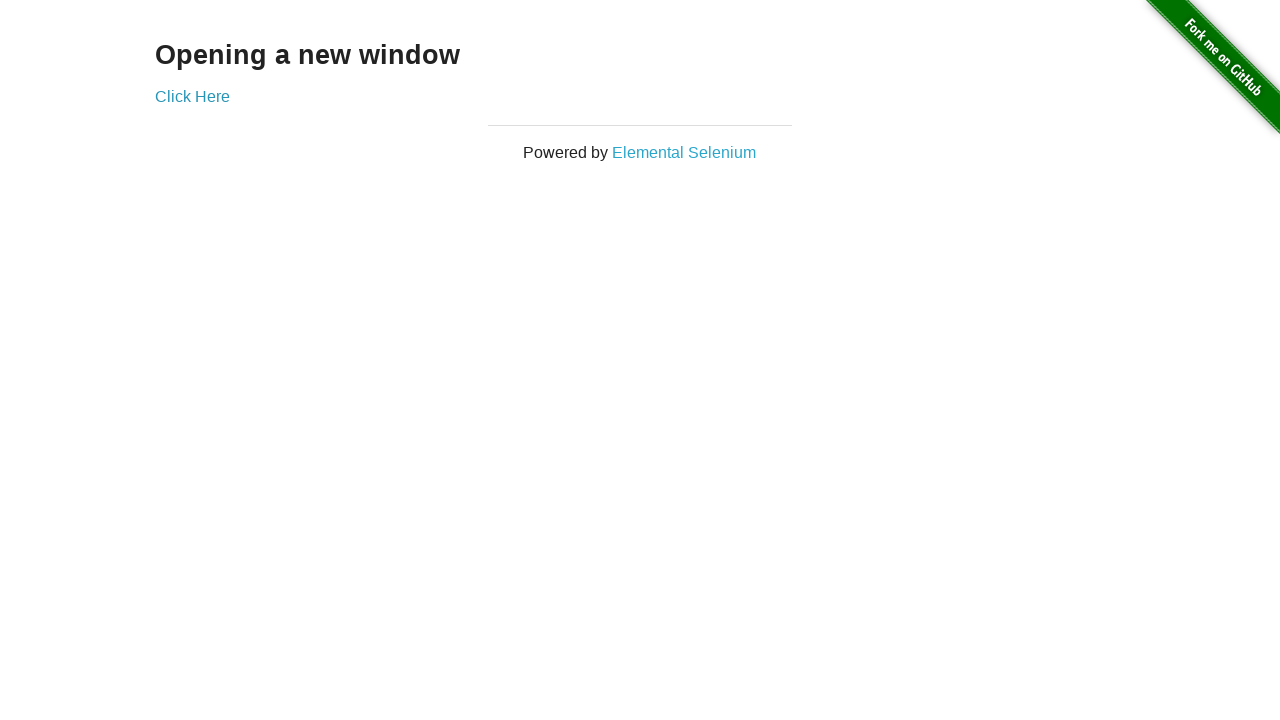